Fills out the Heroku signup form by entering first name, last name, and email fields

Starting URL: https://signup.heroku.com/

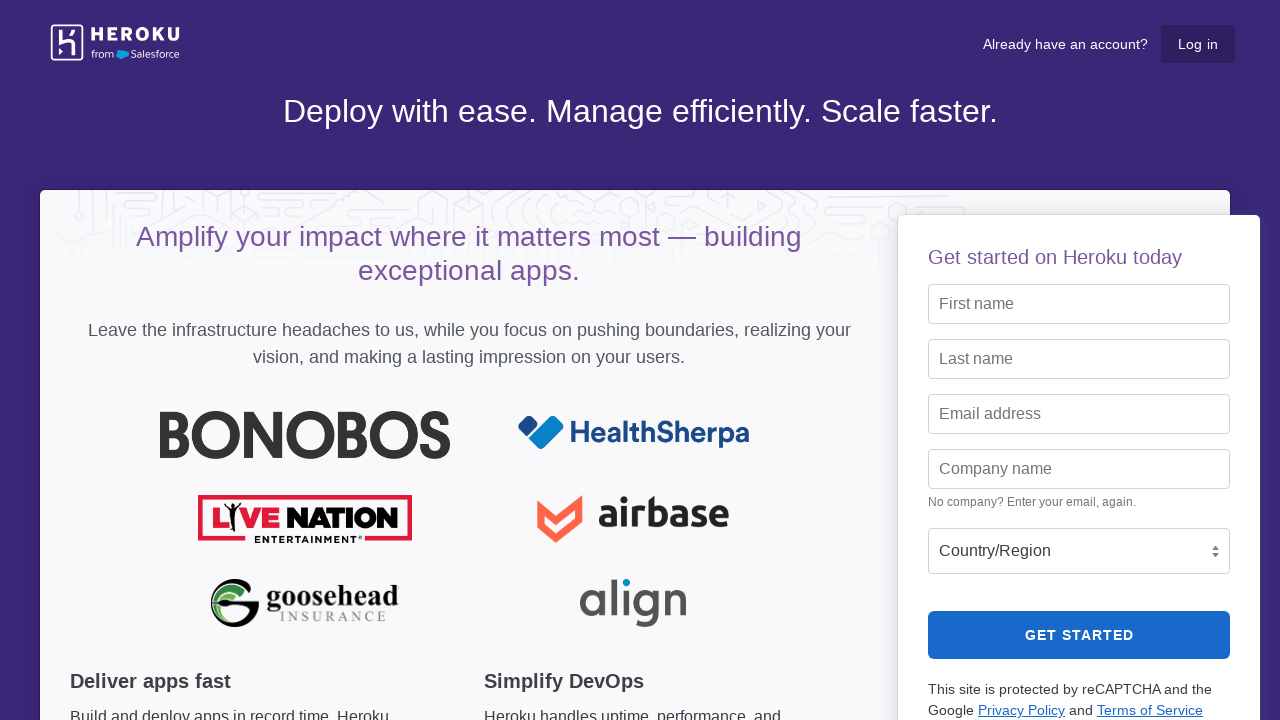

Filled first name field with 'UMME' on input#first_name
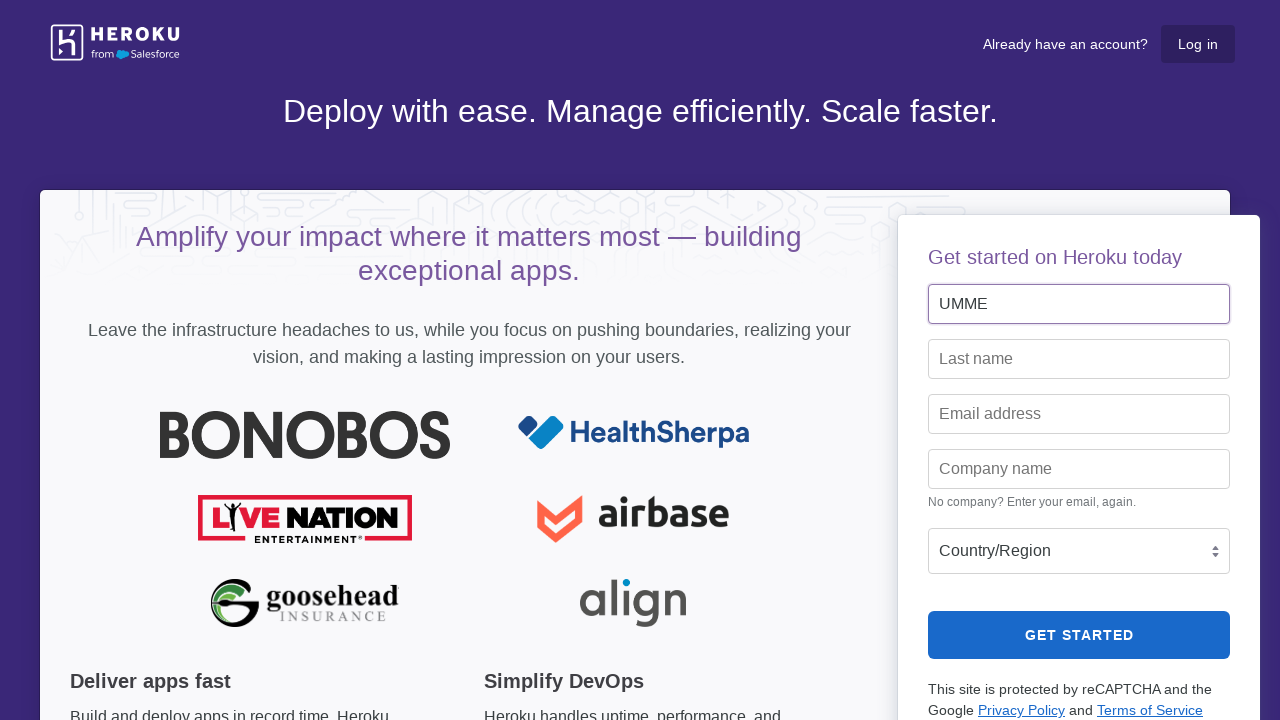

Filled last name field with 'R' on input[name=last_name]
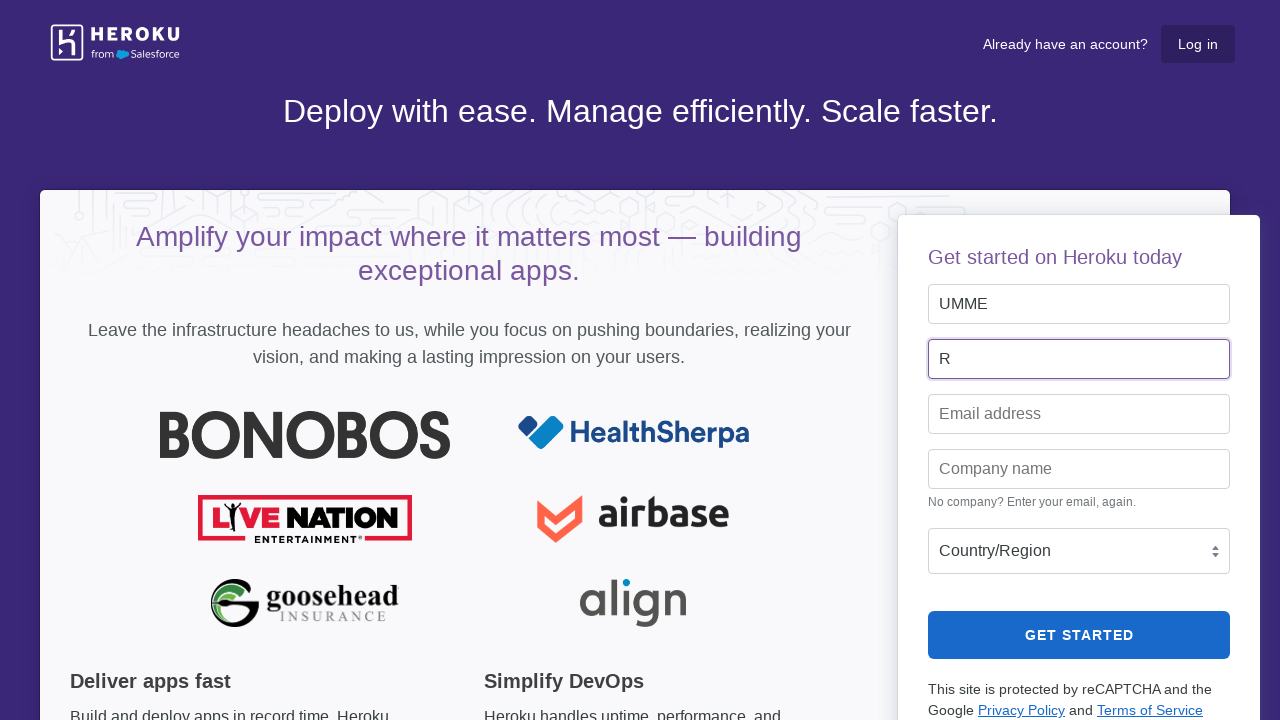

Filled email field with 'umme@gmail.com' on input#email
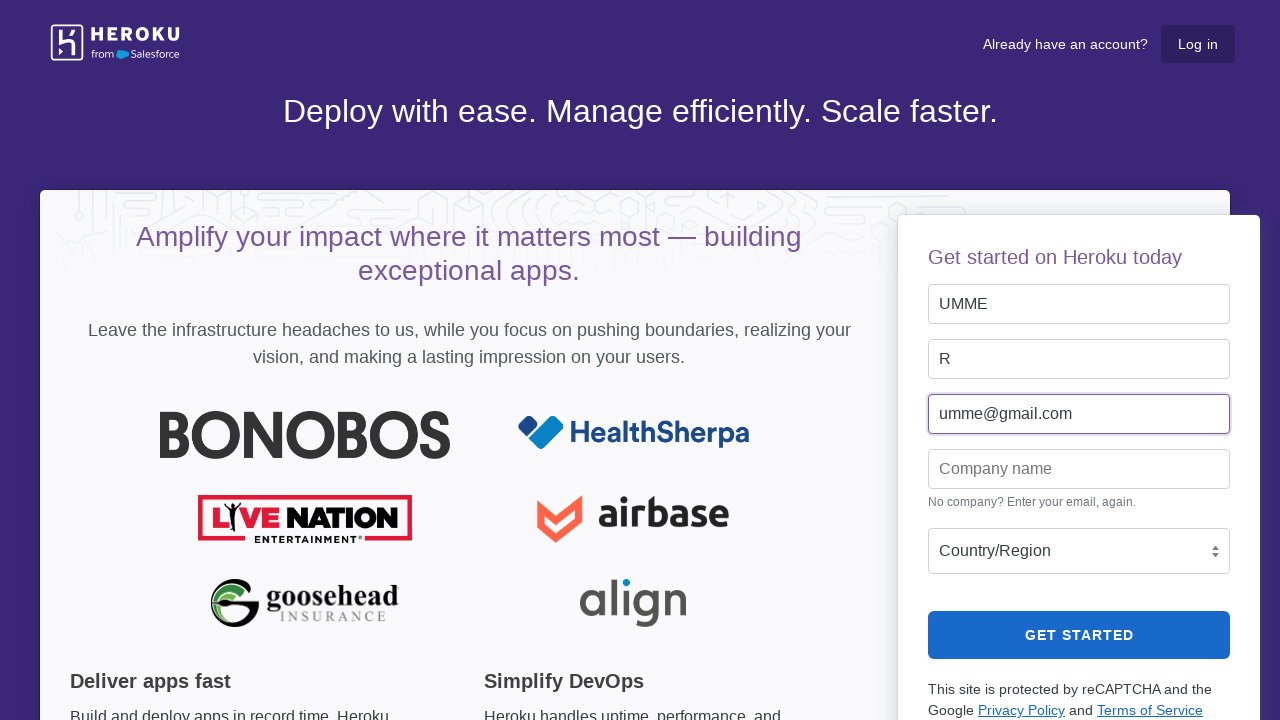

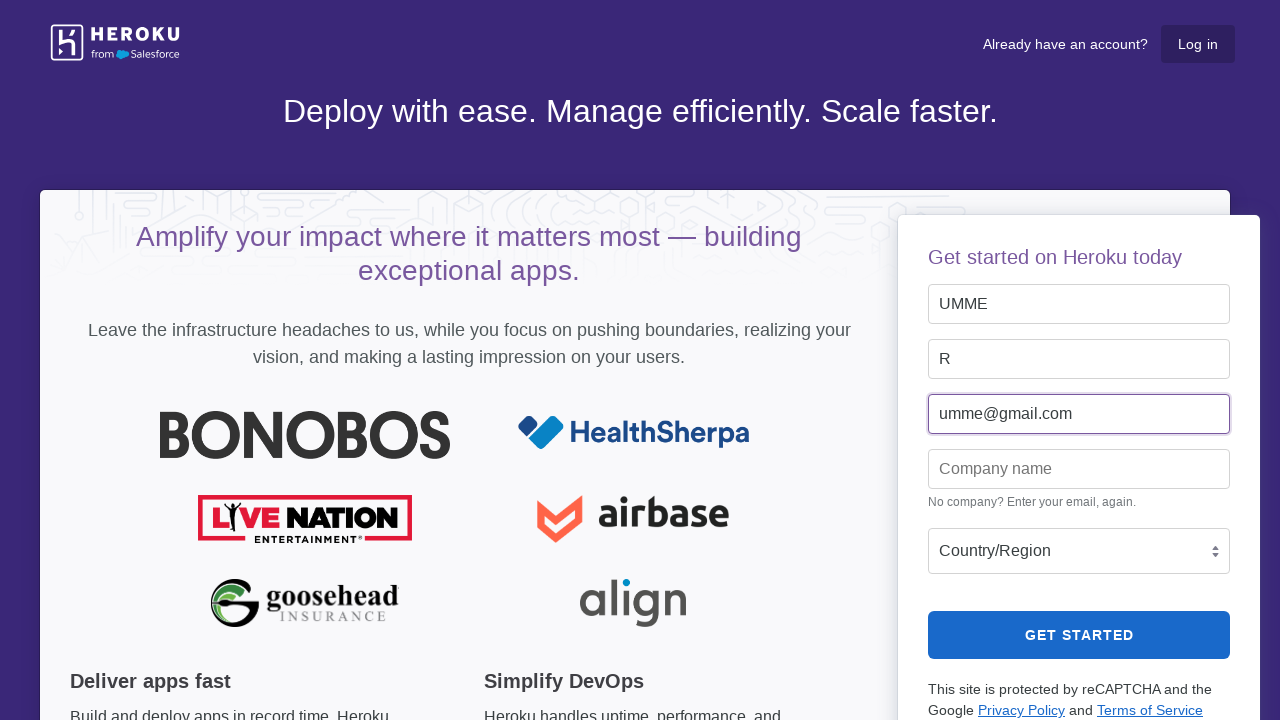